Tests mouse right-click functionality on a context menu demo page by performing a right-click action on a designated button element.

Starting URL: http://swisnl.github.io/jQuery-contextMenu/demo.html

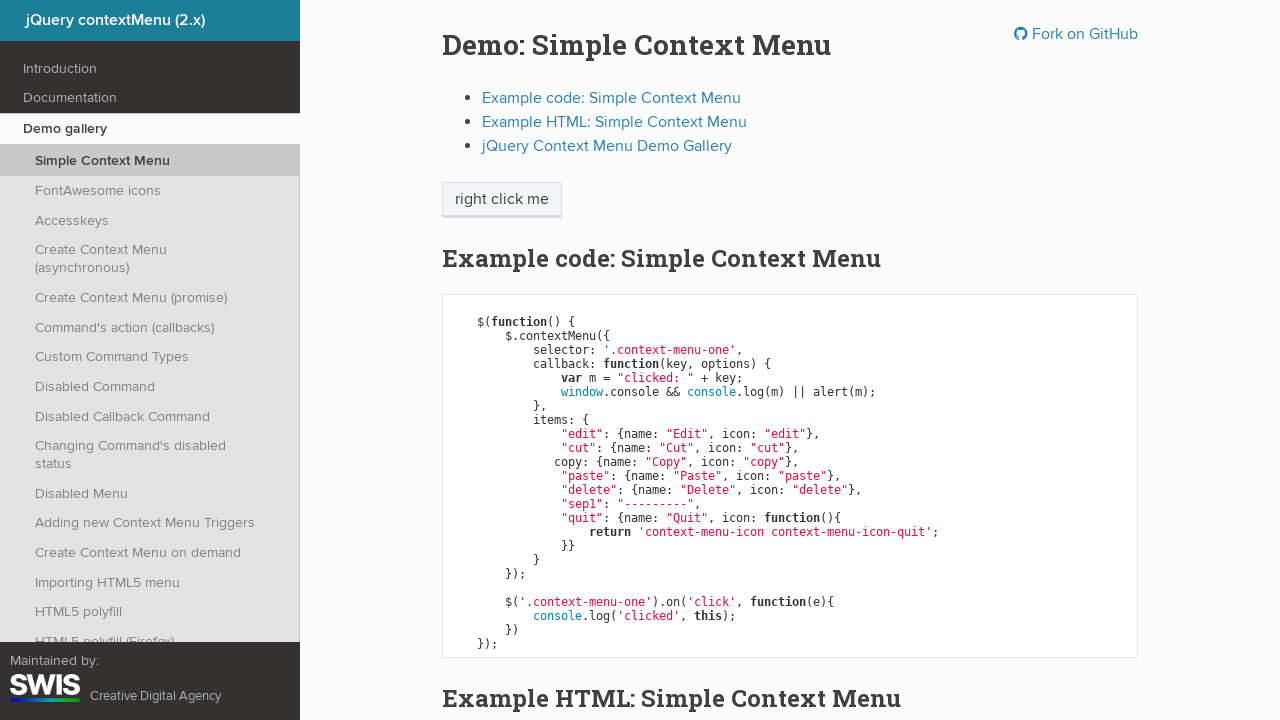

Located the 'right click me' button element
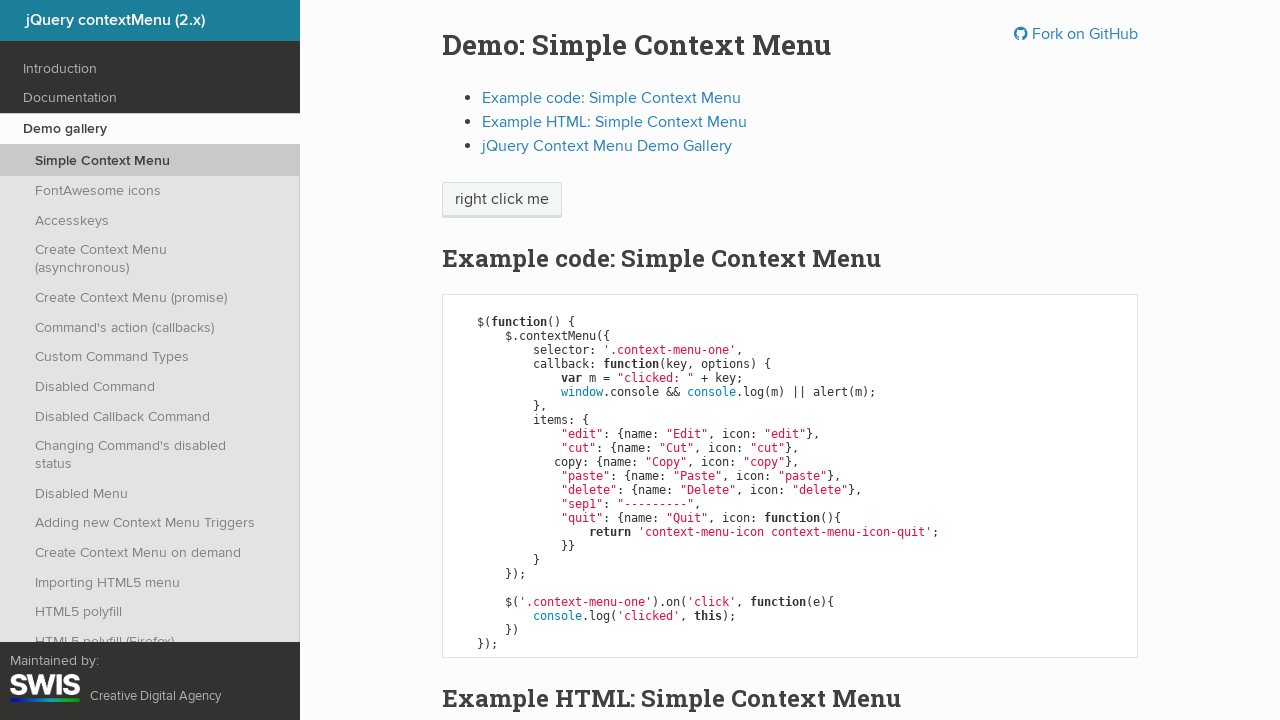

Performed right-click action on the button at (502, 200) on xpath=//span[normalize-space()="right click me"]
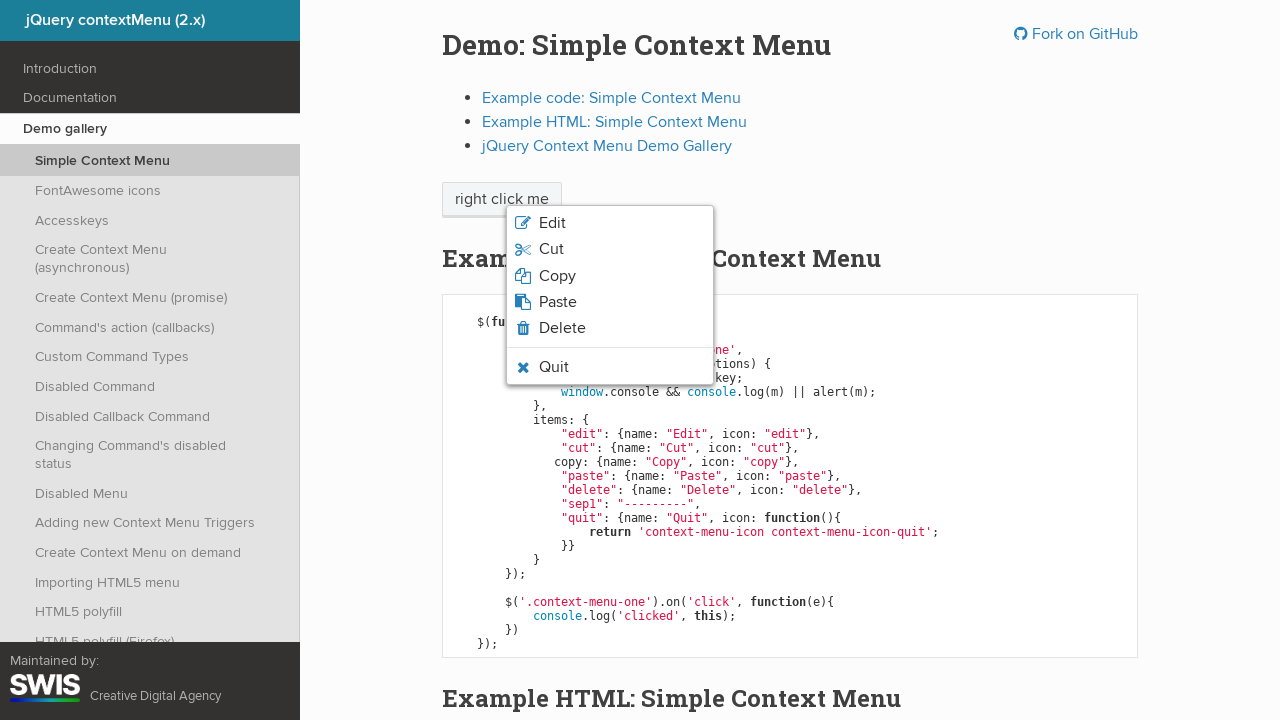

Context menu appeared on the page
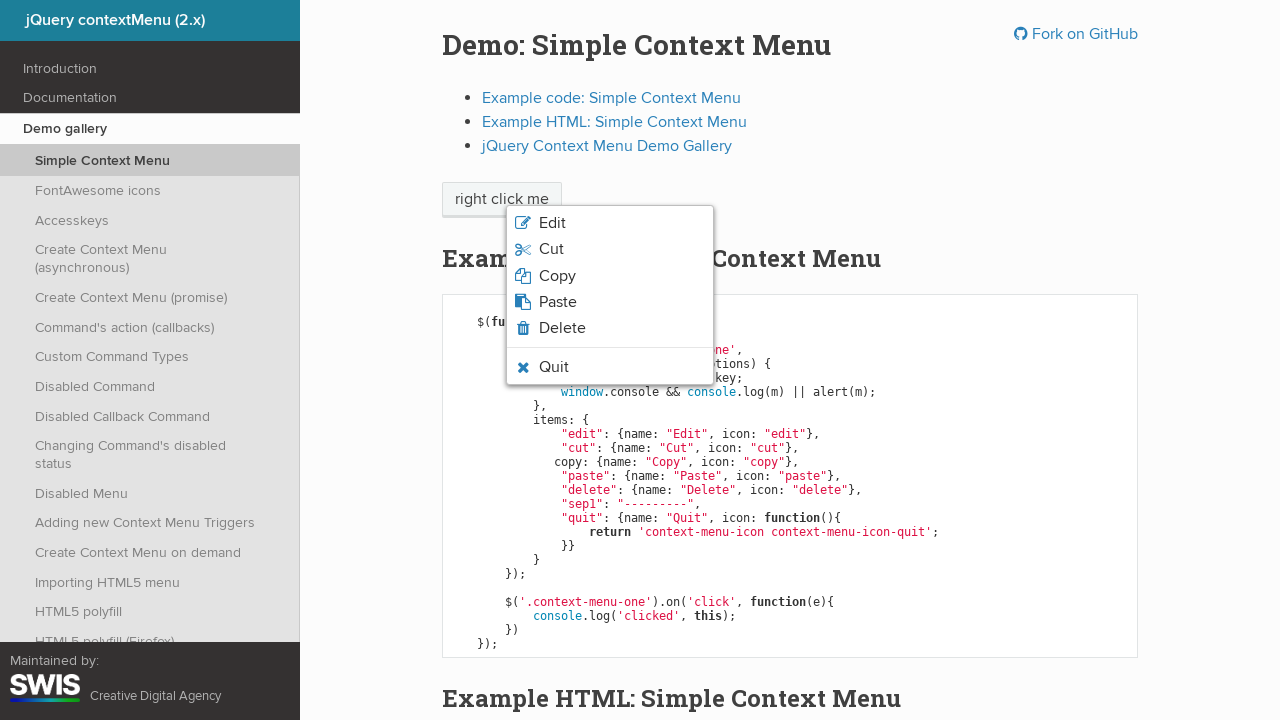

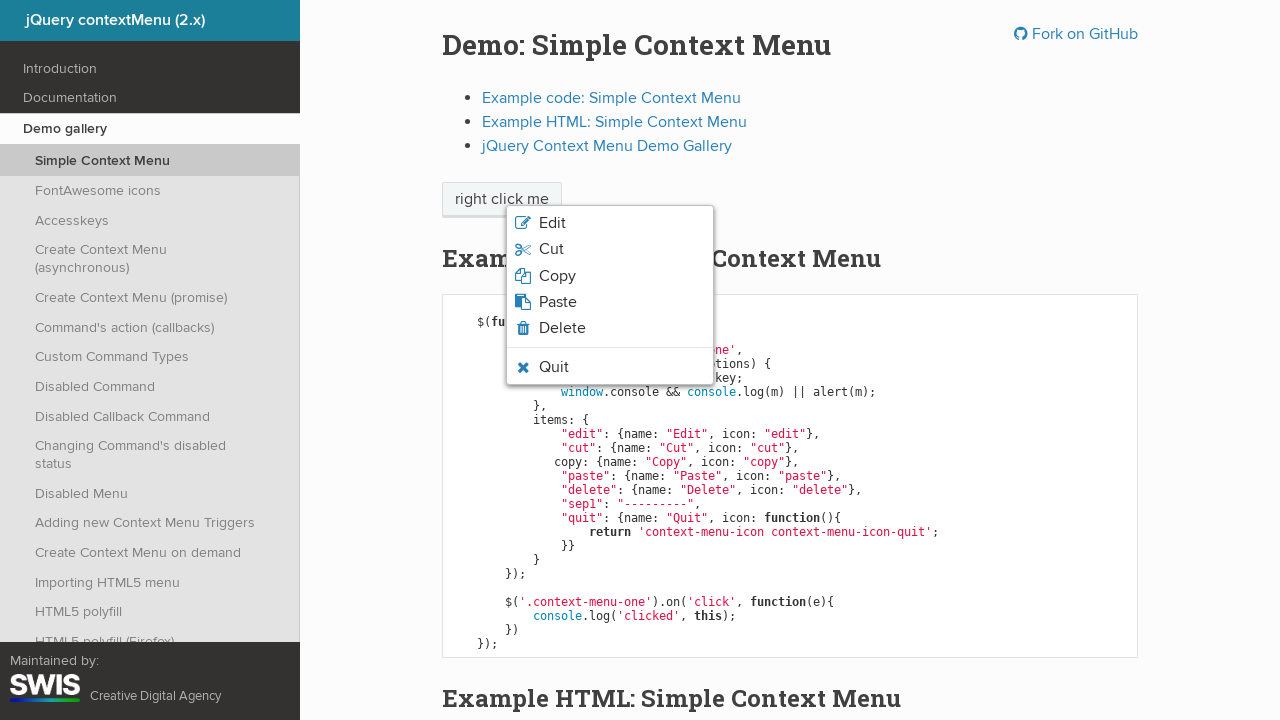